Navigates to a dummy website and scrolls to a specific position on the page

Starting URL: https://automationbysqatools.blogspot.com/2021/05/dummy-website.html

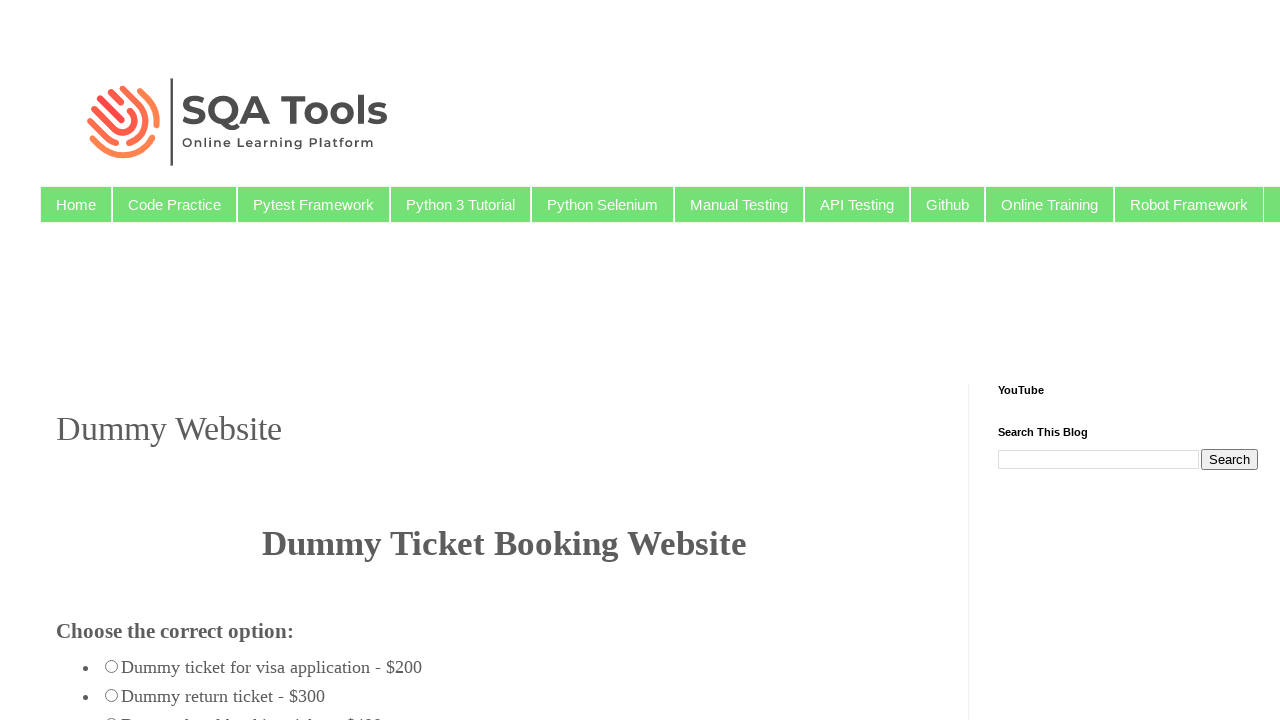

Navigated to dummy website
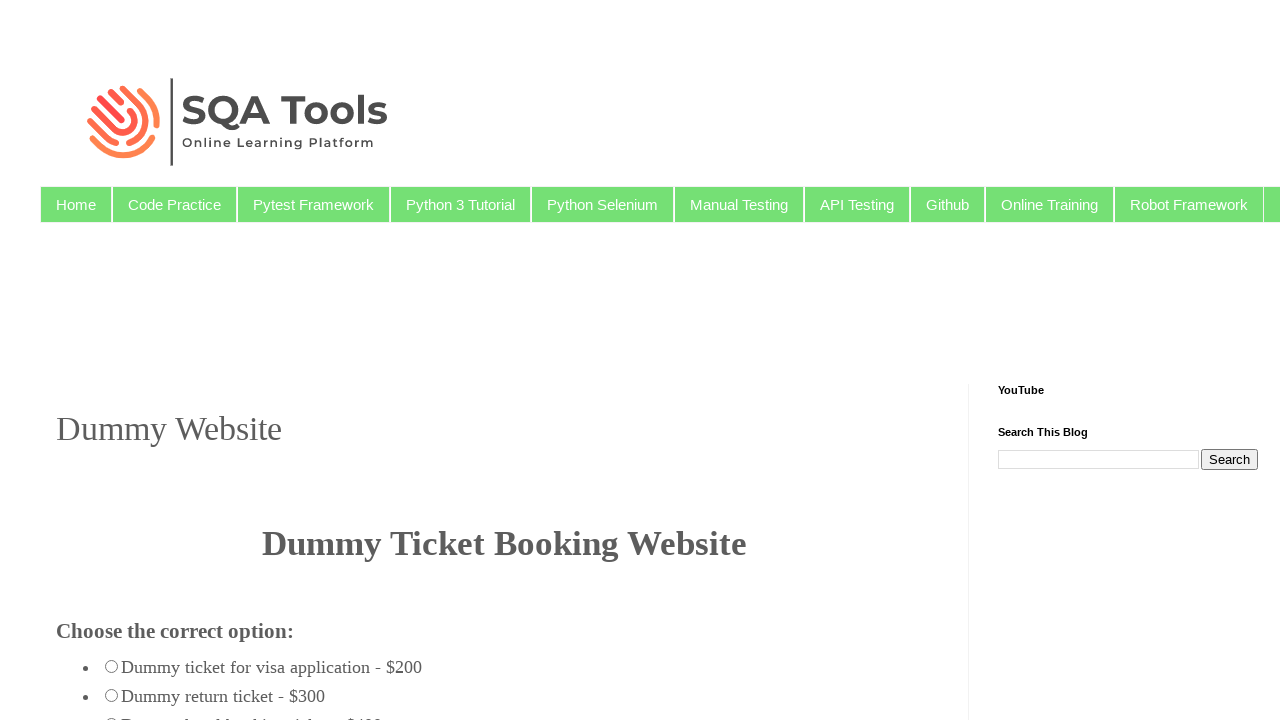

Scrolled to specific position on page (5000 pixels down)
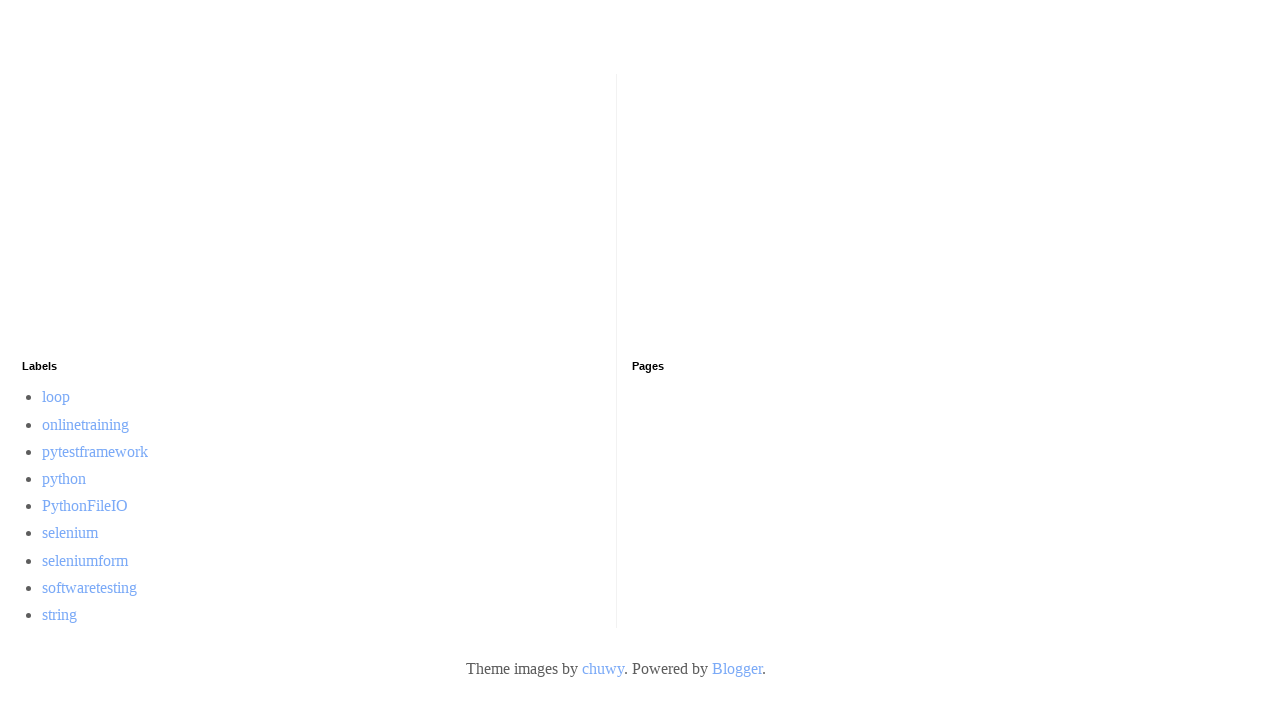

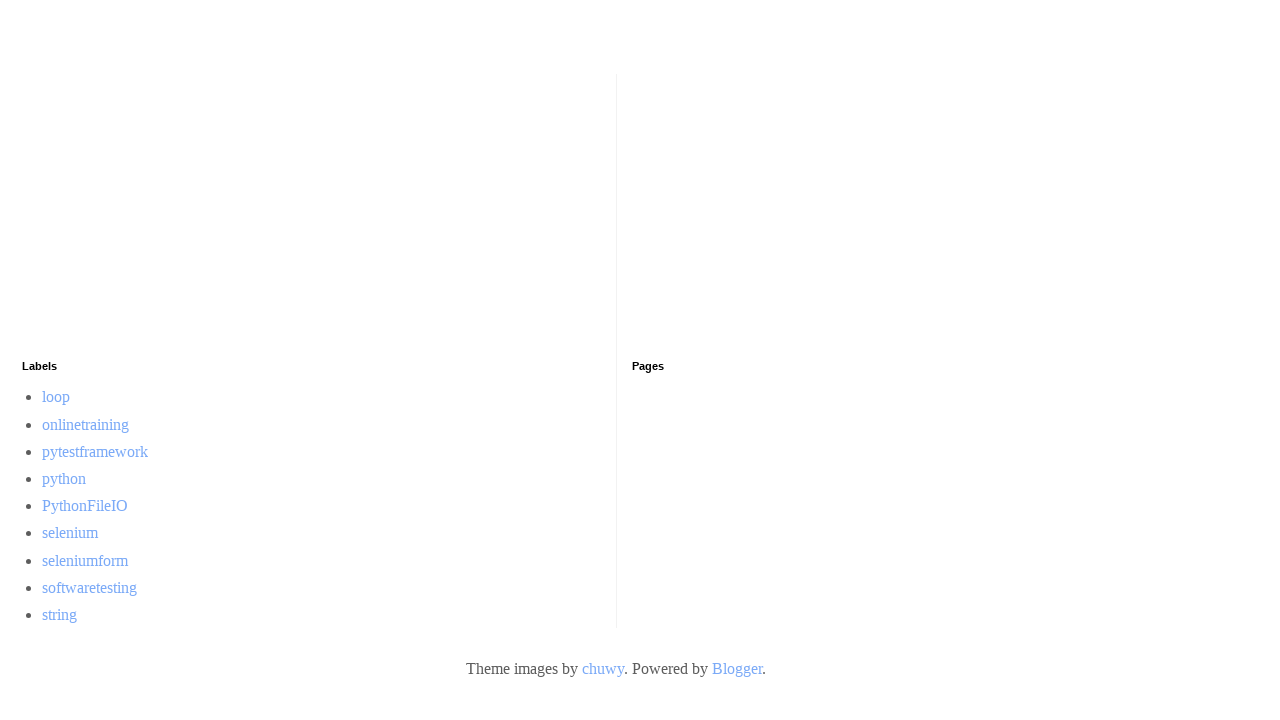